Verifies that the company branding logo is present on the OrangeHRM login page

Starting URL: https://opensource-demo.orangehrmlive.com/web/index.php/auth/login

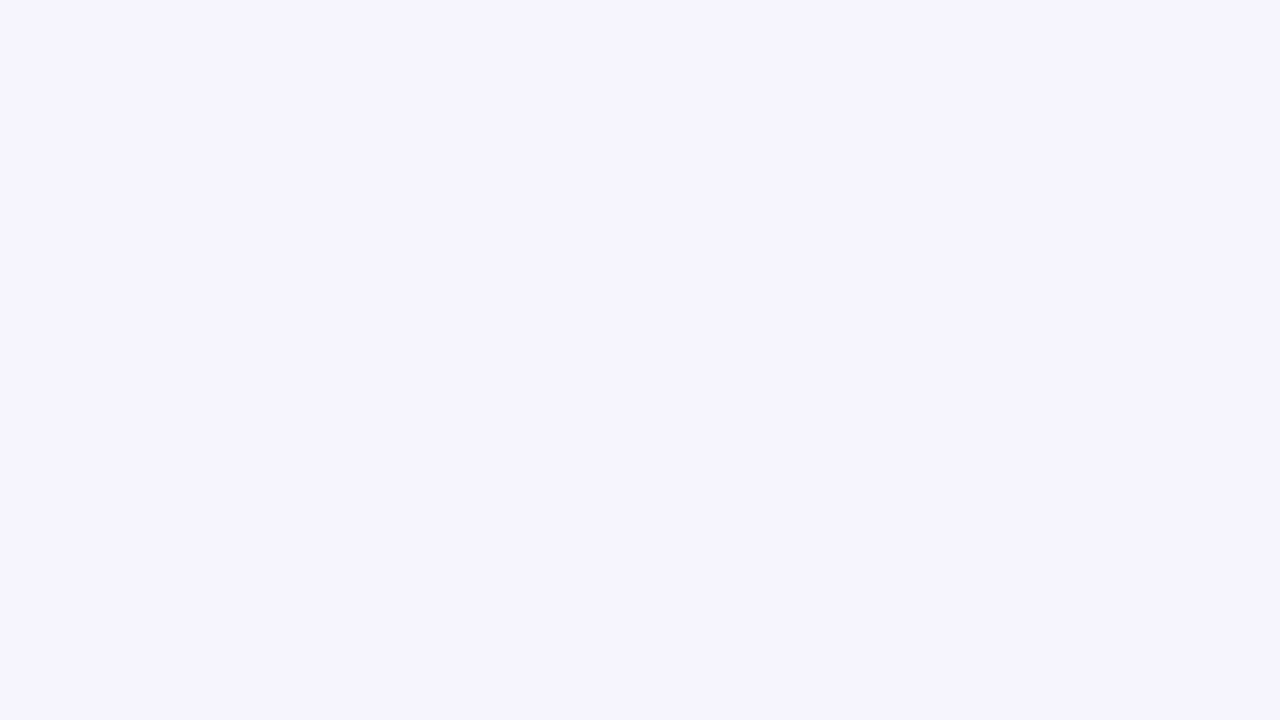

Waited for company branding logo to be present on OrangeHRM login page
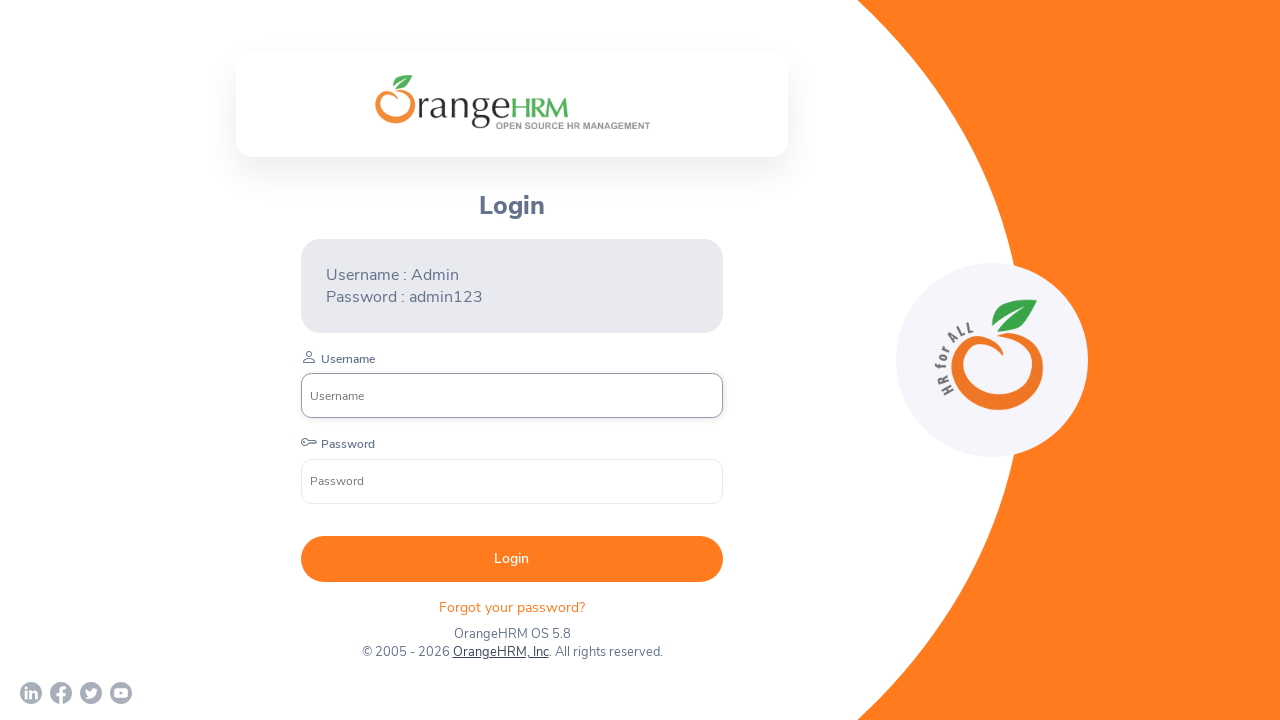

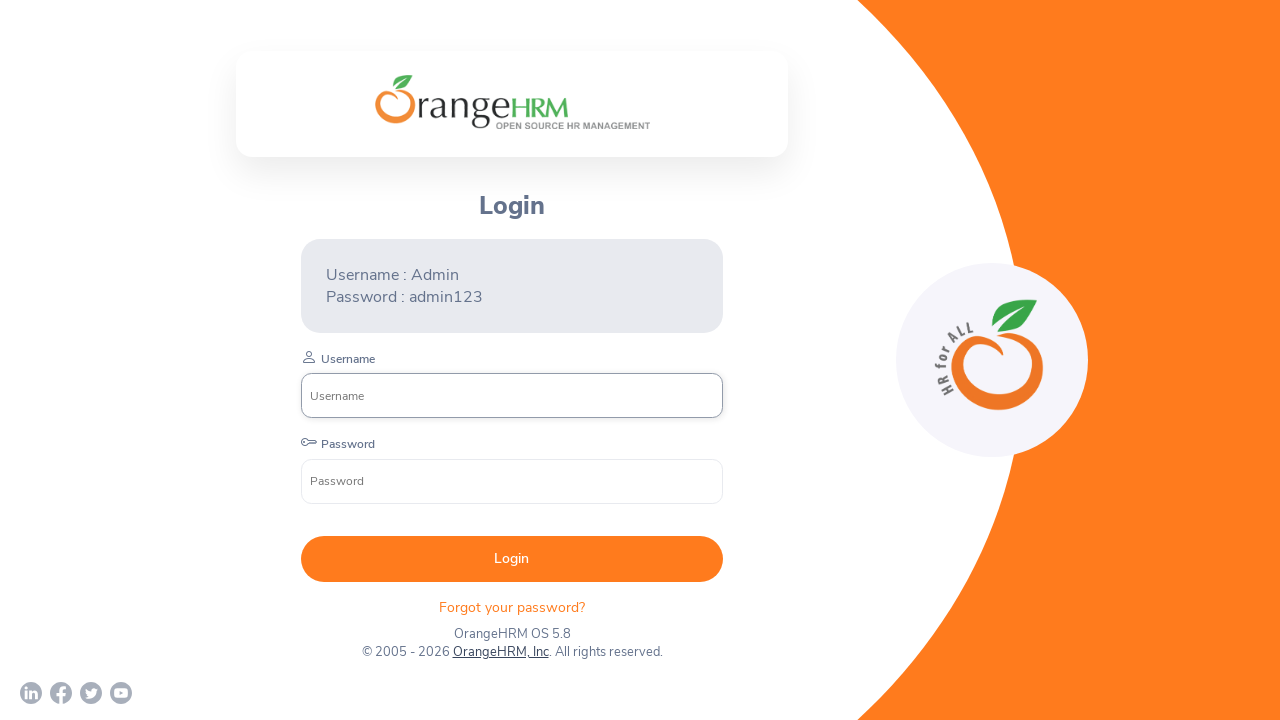